Tests various UI interactions including hiding/showing elements, accepting dialog popups, hovering over elements, and interacting with content inside an iframe

Starting URL: https://rahulshettyacademy.com/AutomationPractice

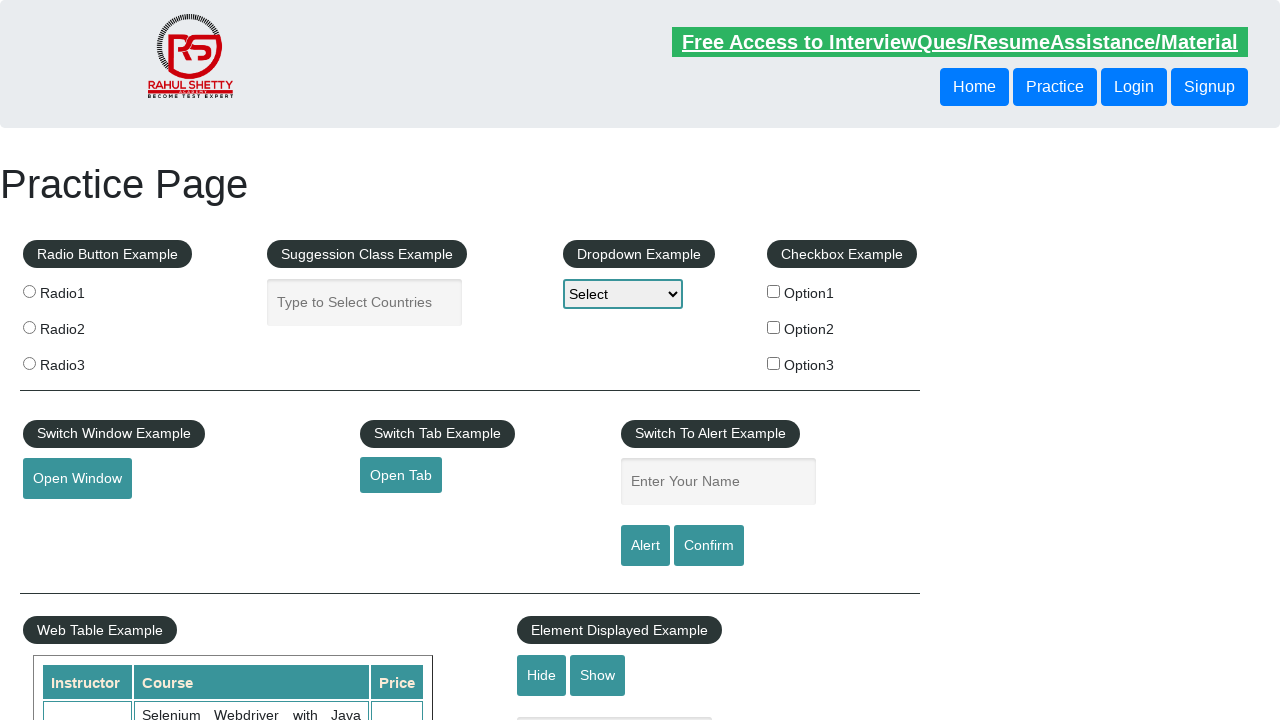

Verified text element is visible
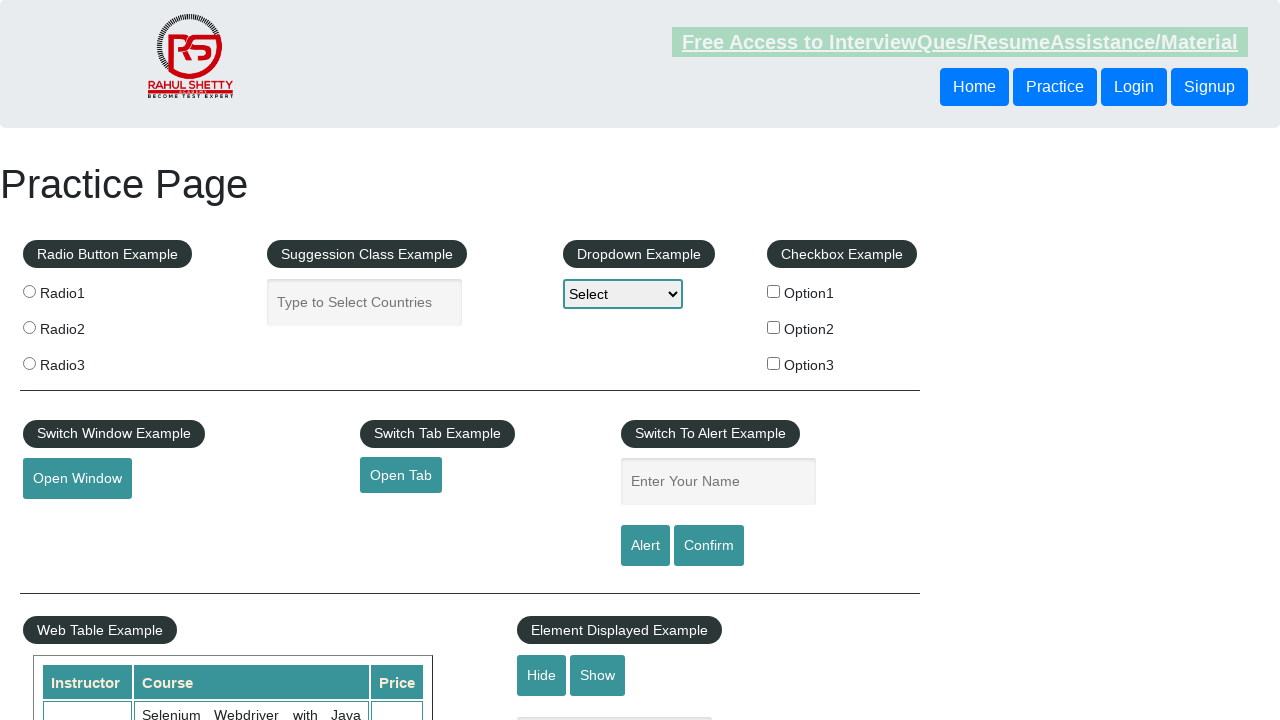

Clicked hide button to hide text element at (542, 675) on #hide-textbox
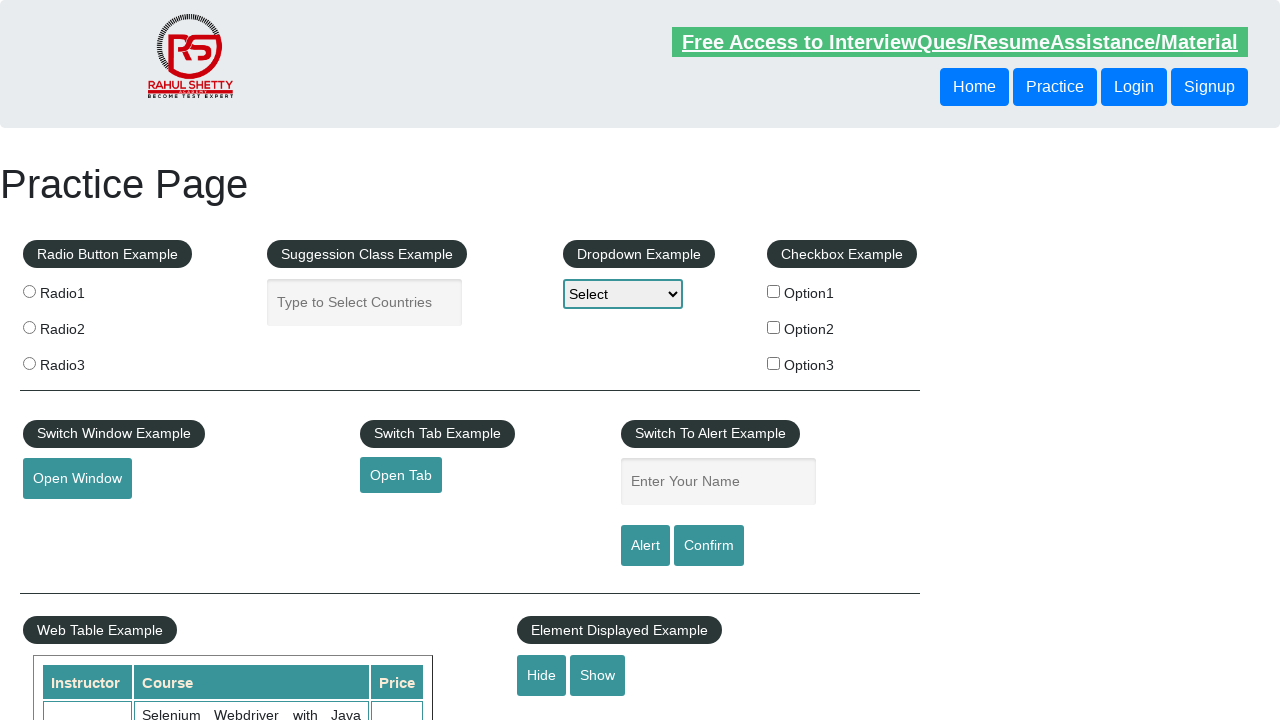

Verified text element is now hidden
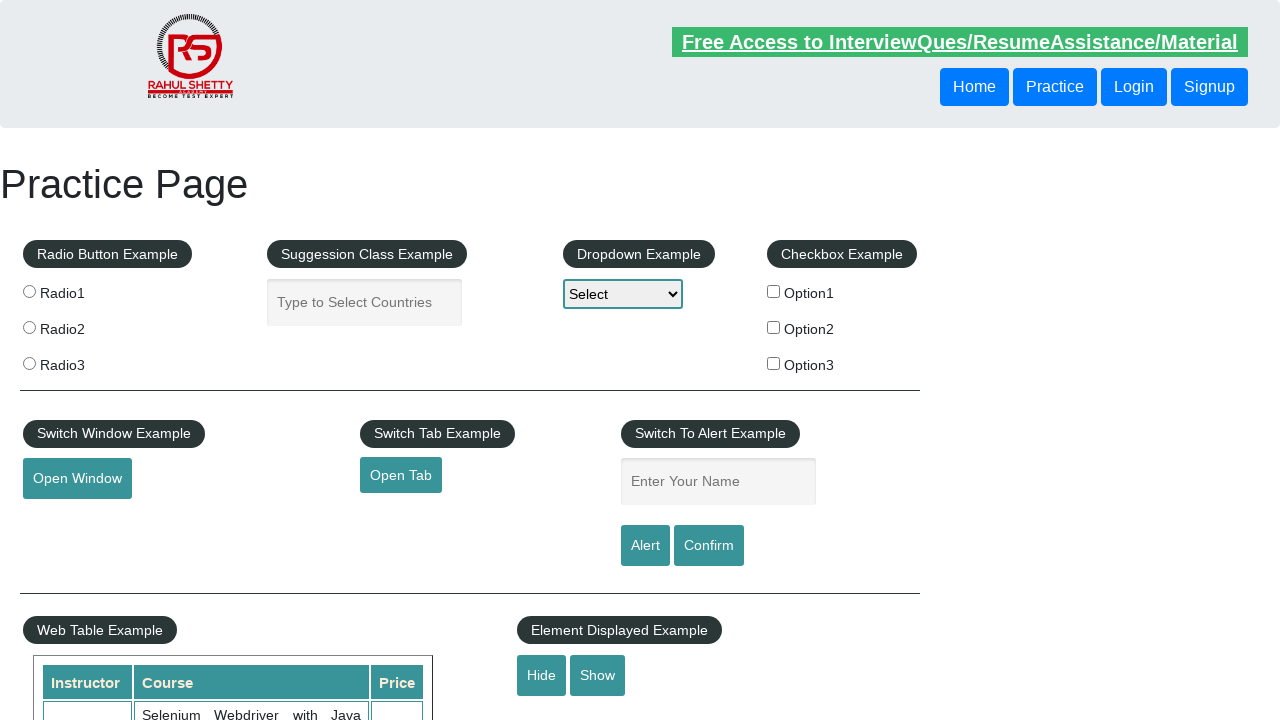

Set up dialog handler to automatically accept popups
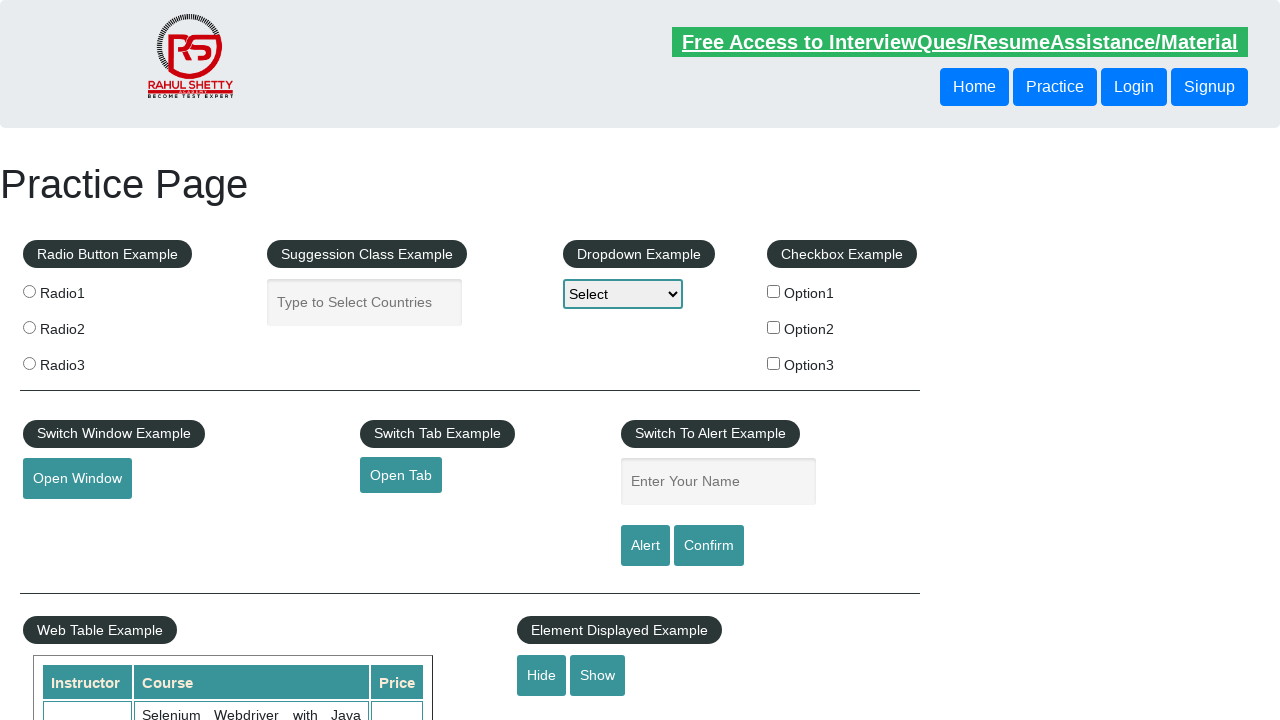

Clicked confirm button which triggered a dialog popup at (709, 546) on #confirmbtn
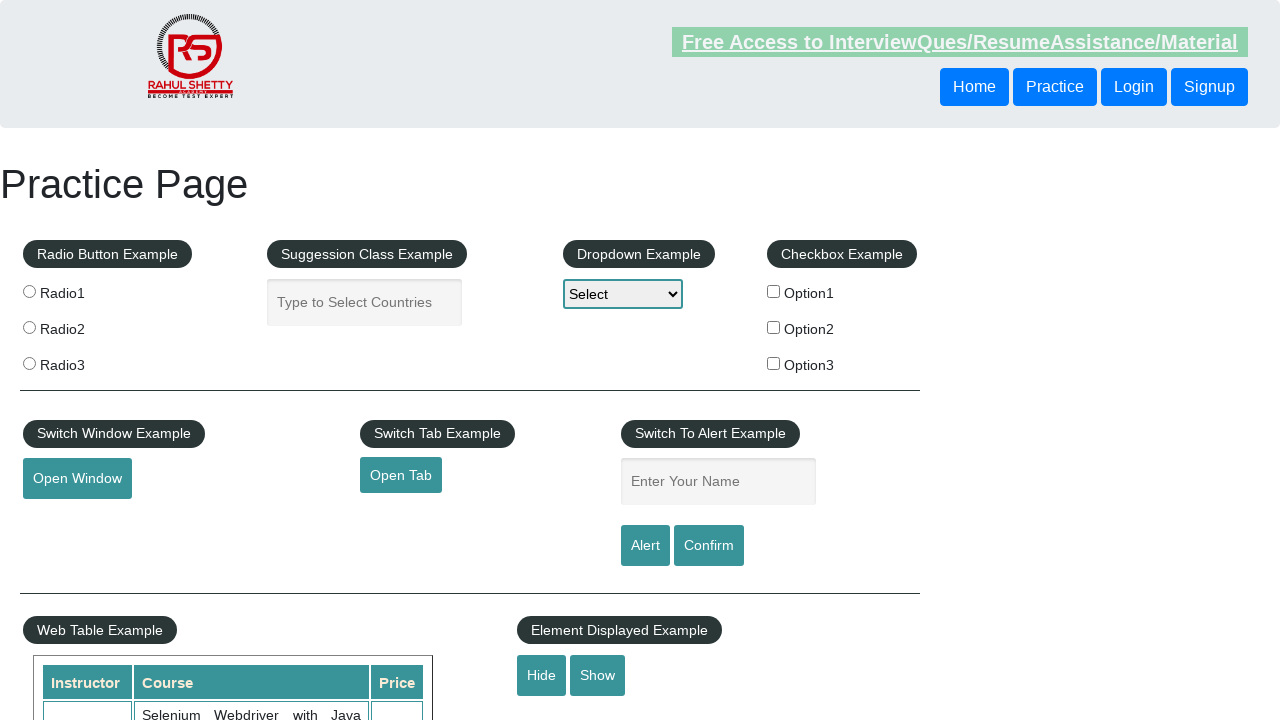

Hovered over mouse hover element to reveal hidden options at (83, 361) on #mousehover
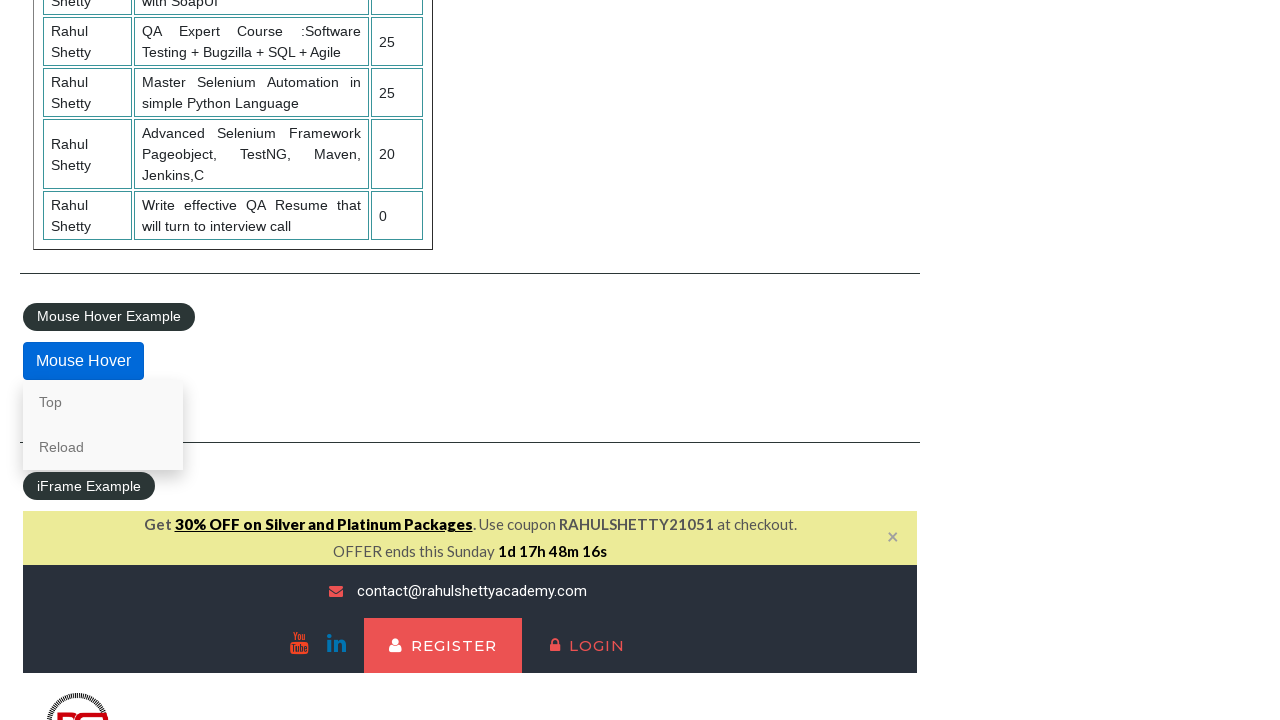

Located iframe element for course content
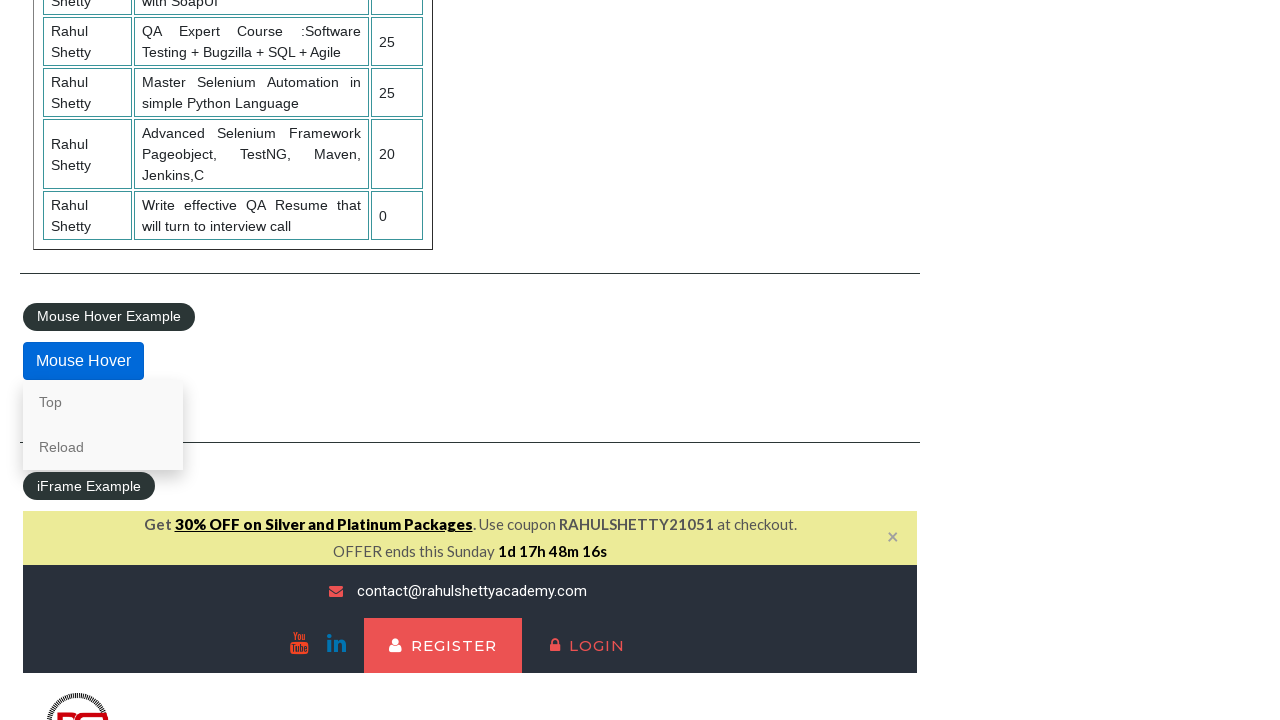

Clicked lifetime access link inside iframe at (307, 360) on #courses-iframe >> internal:control=enter-frame >> li a[href*=lifetime-access]:v
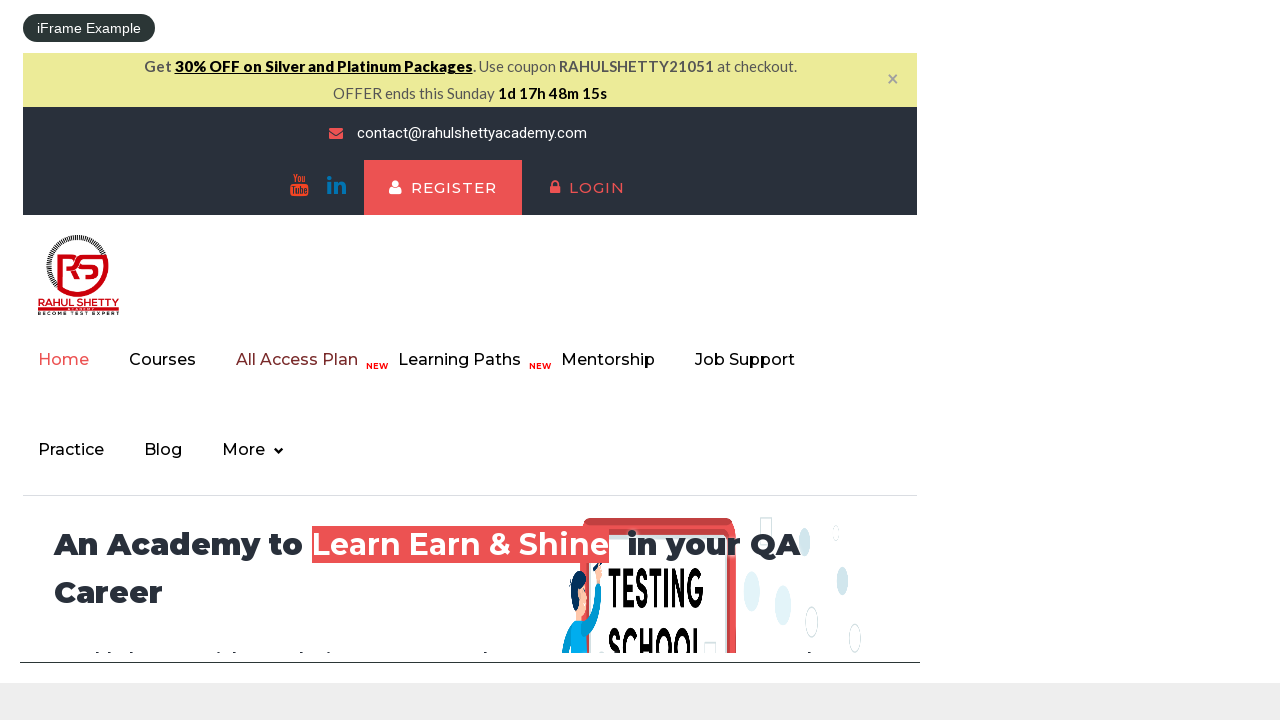

Waited for heading content to load inside iframe
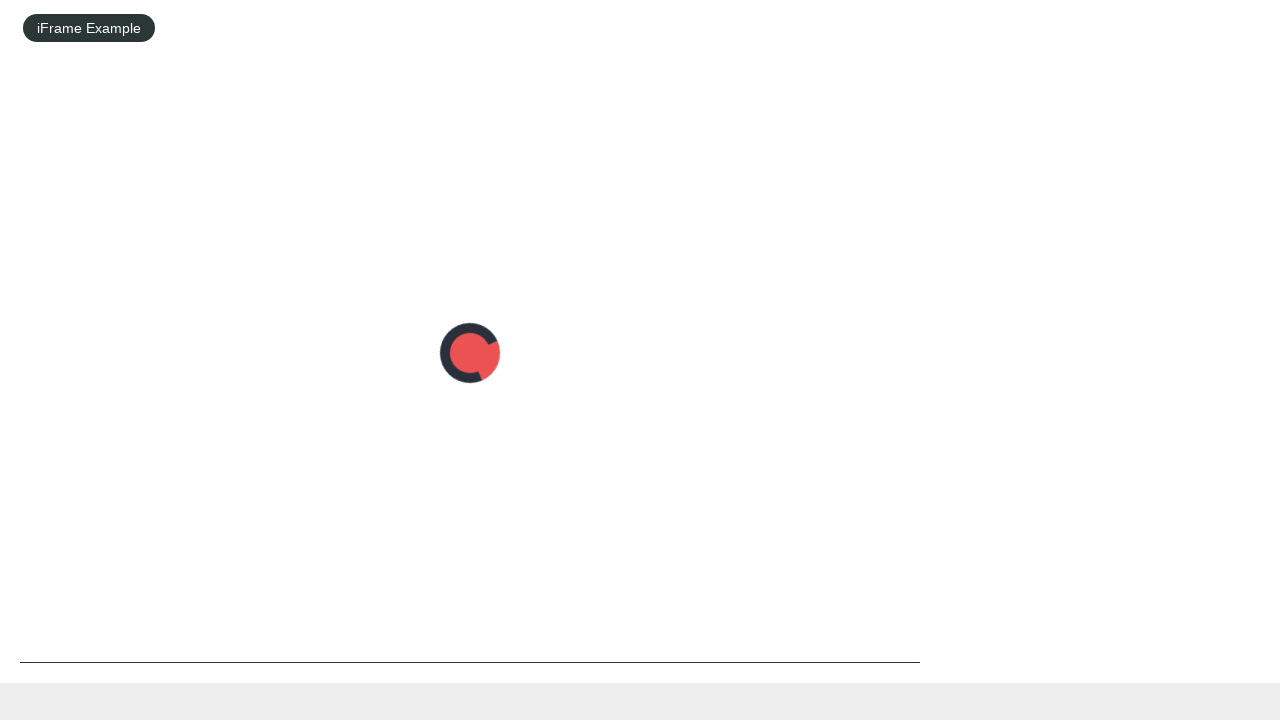

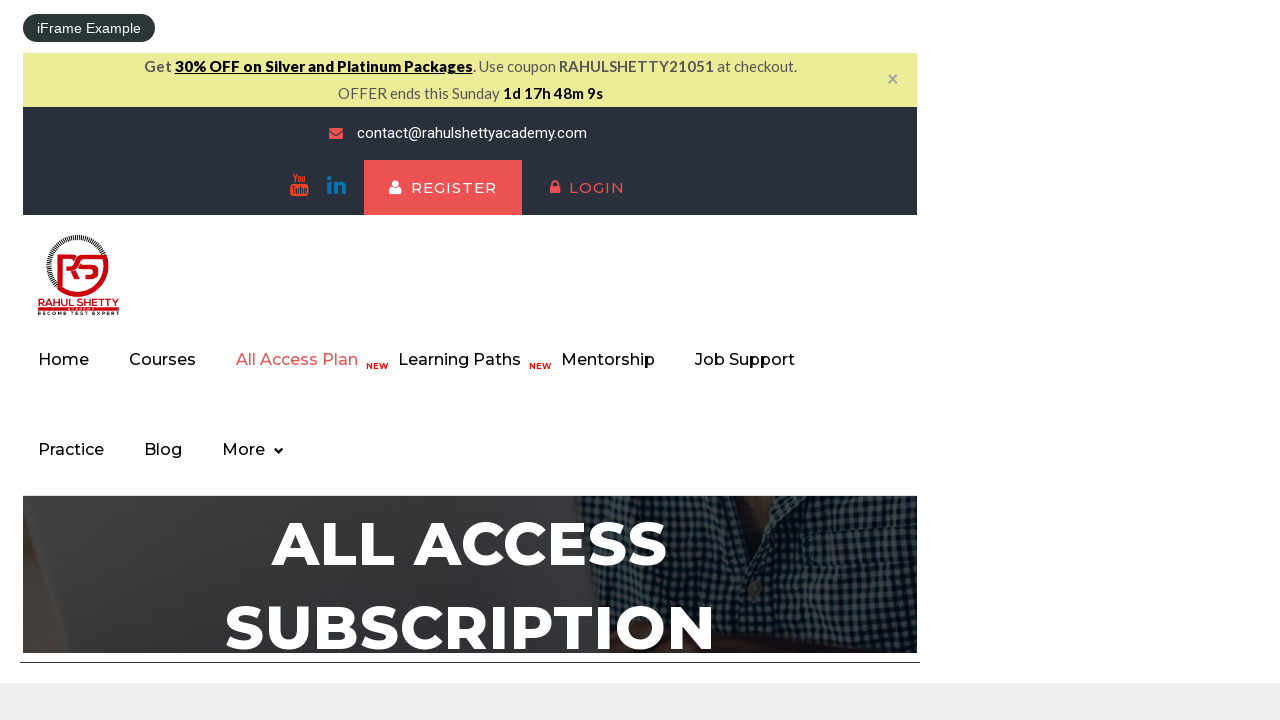